Tests deleting a completed task using the destroy (x) button from the Completed filter view

Starting URL: https://todomvc.com/examples/emberjs/todomvc/dist/

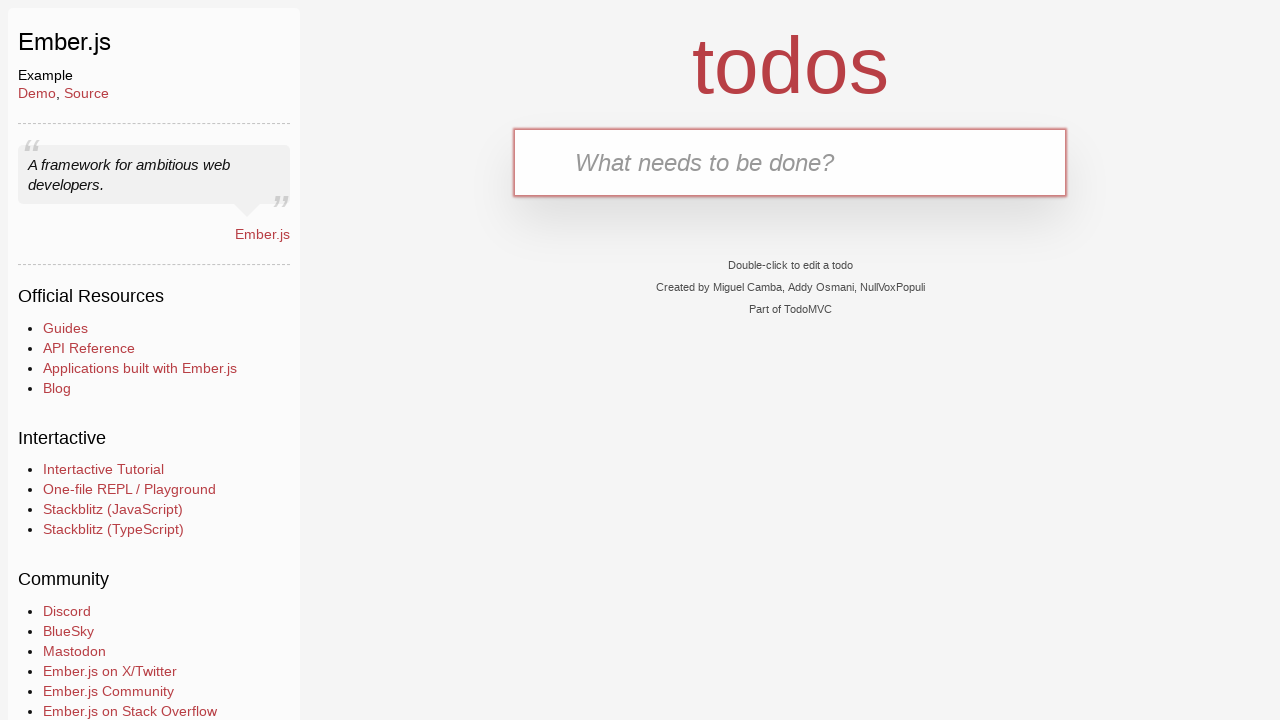

Filled new todo input with 'Task 1' on input.new-todo
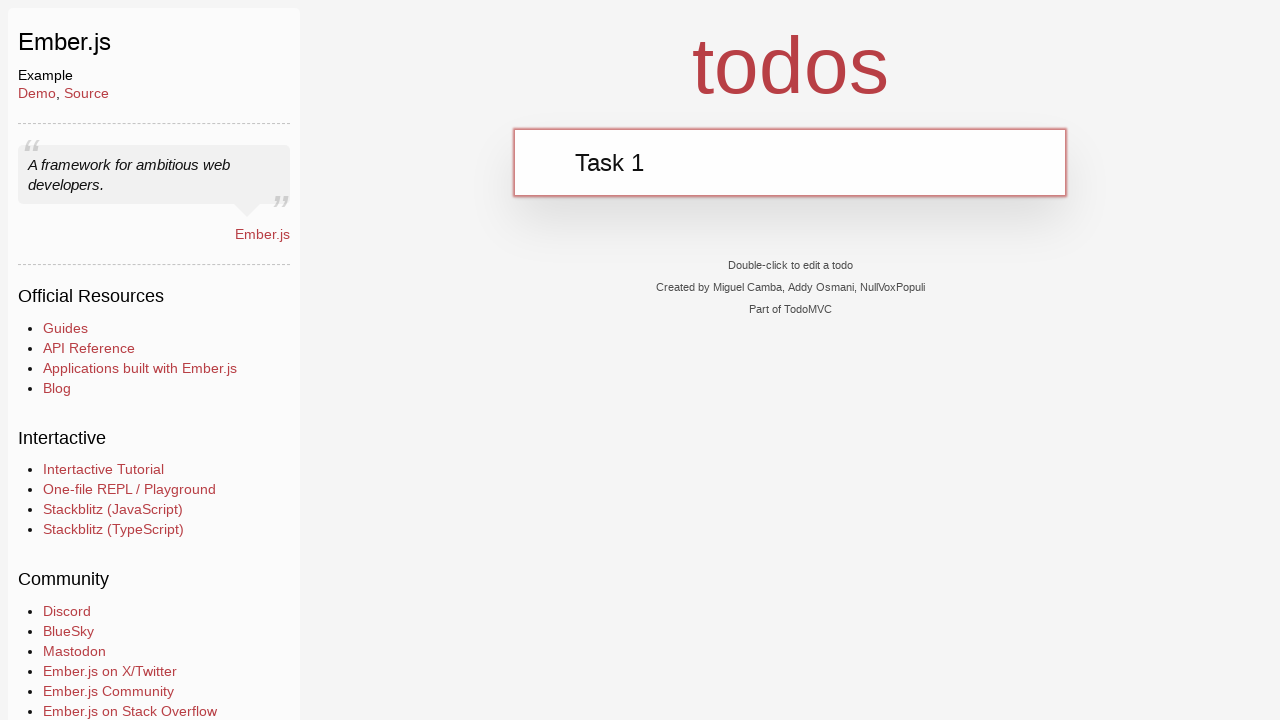

Pressed Enter to create task on input.new-todo
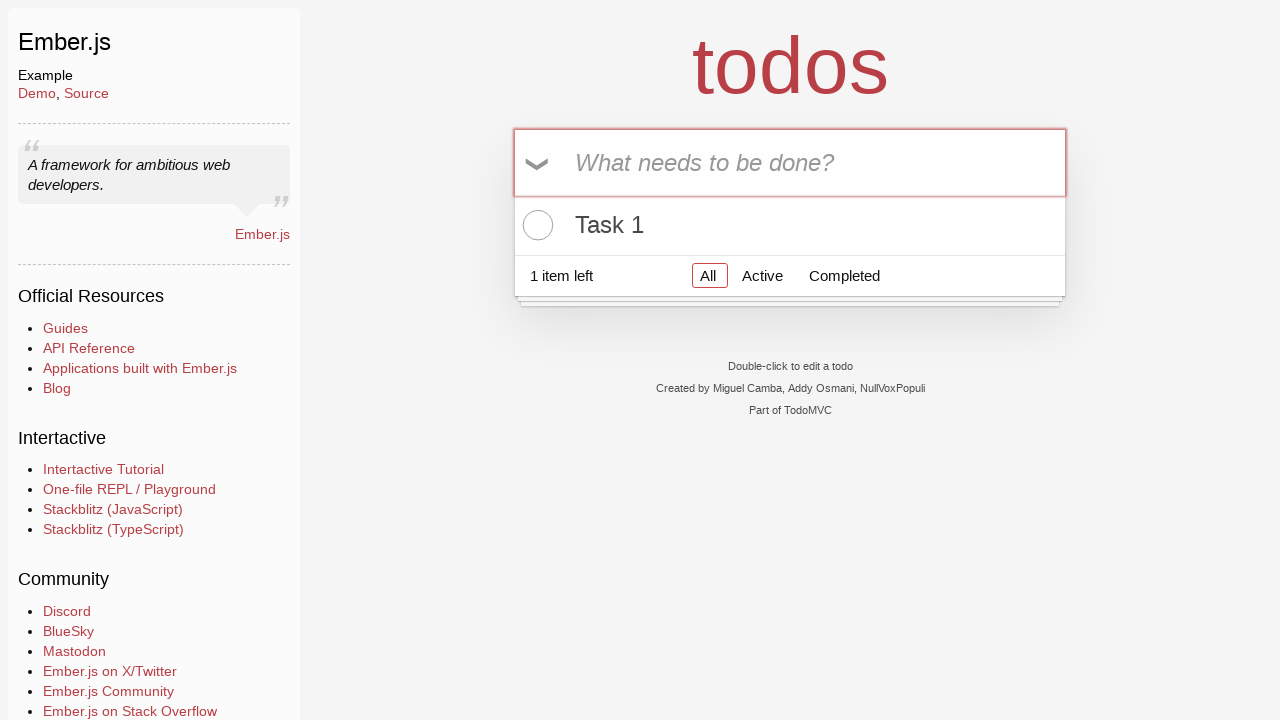

Task appeared in todo list
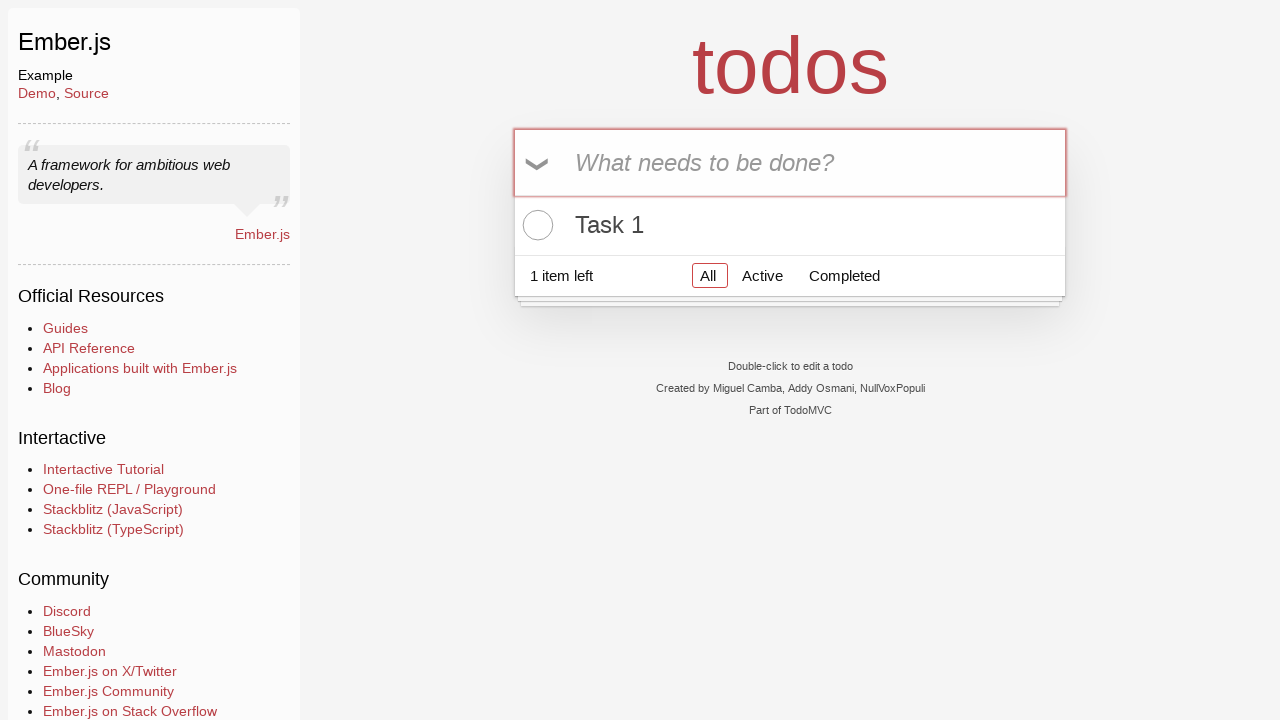

Clicked toggle checkbox to complete task at (535, 225) on .todo-list li .toggle
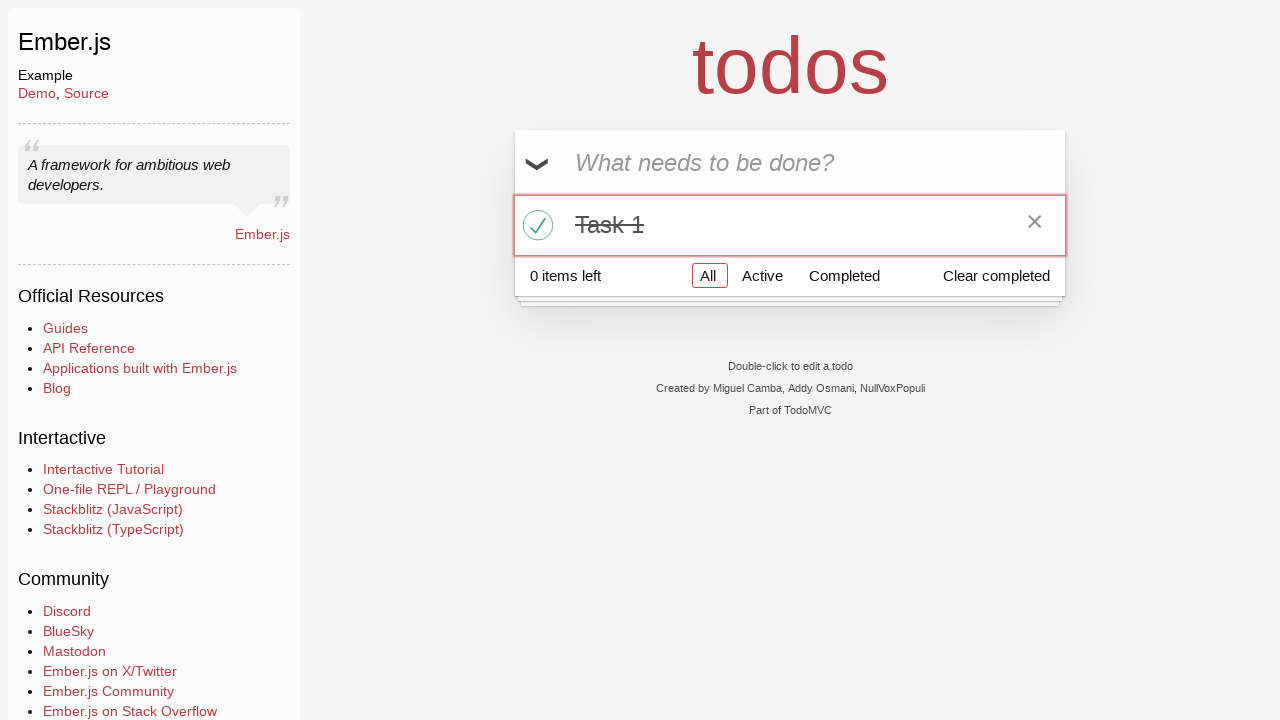

Clicked Completed filter link at (844, 275) on internal:role=link[name="Completed"i]
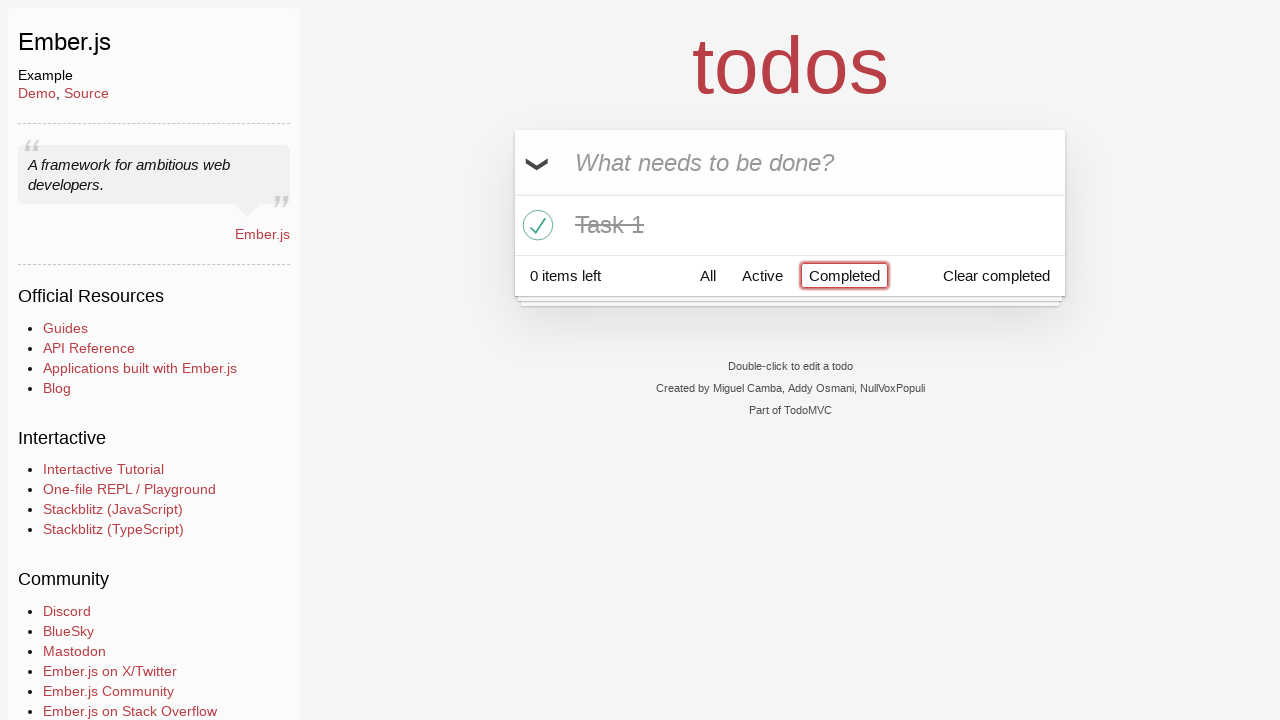

Completed task visible in filtered view
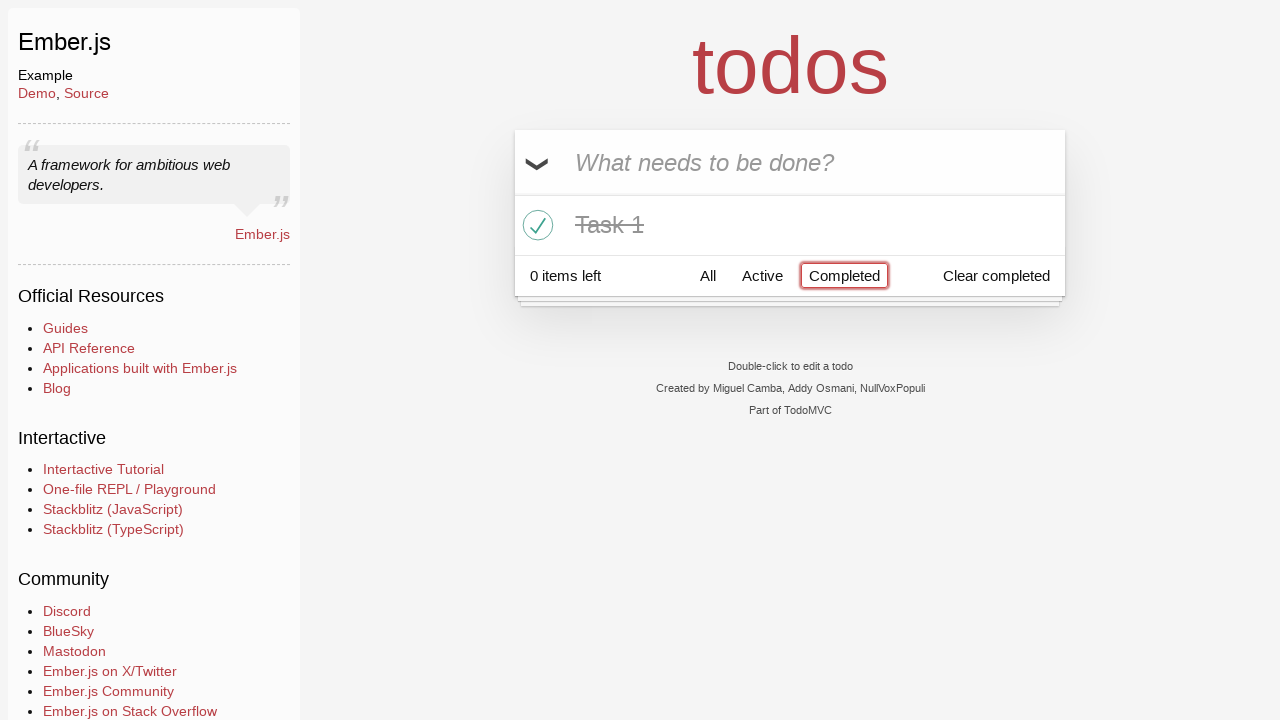

Hovered over completed task to reveal destroy button at (790, 225) on .todo-list li
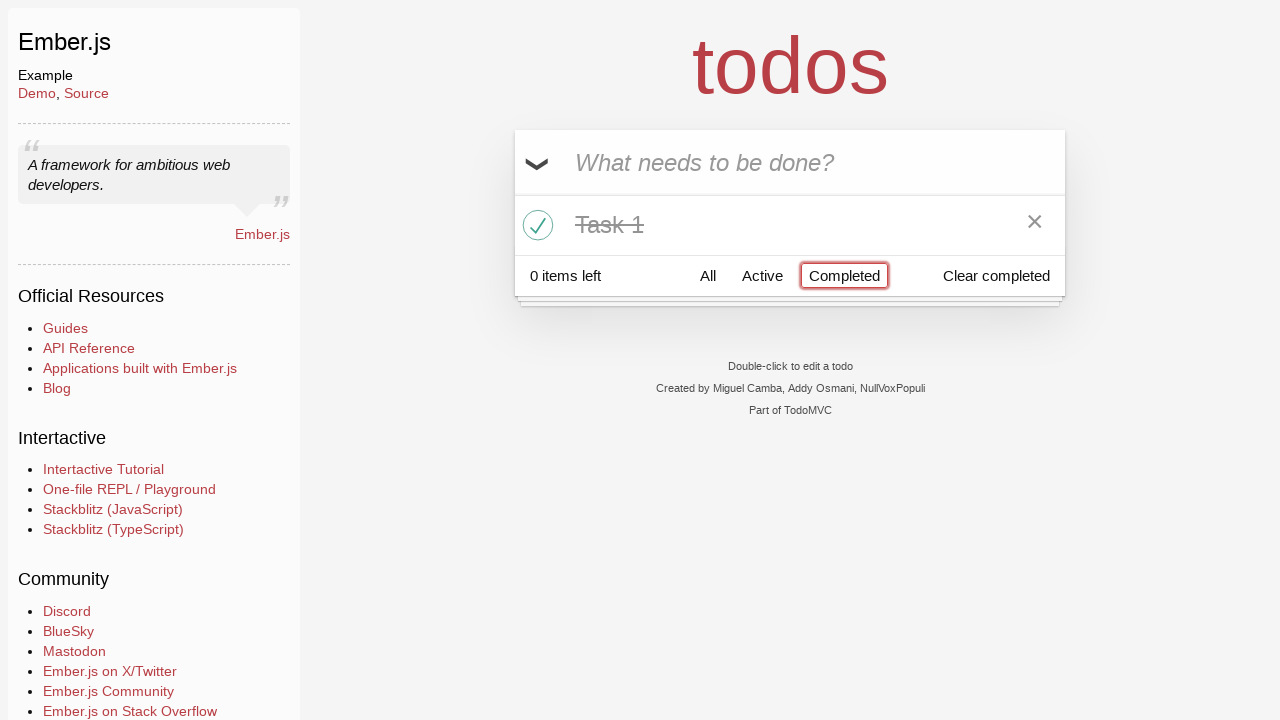

Clicked destroy (x) button to delete completed task at (1035, 225) on .todo-list li .destroy
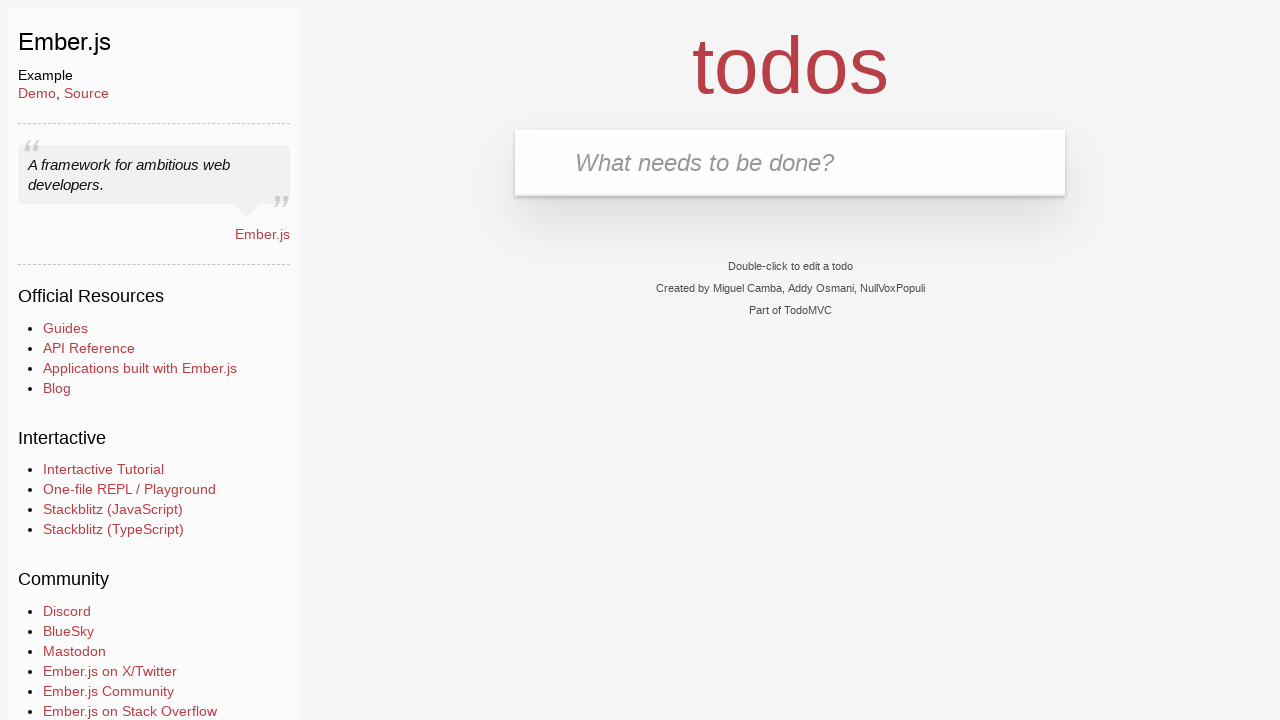

Waited for task deletion to complete
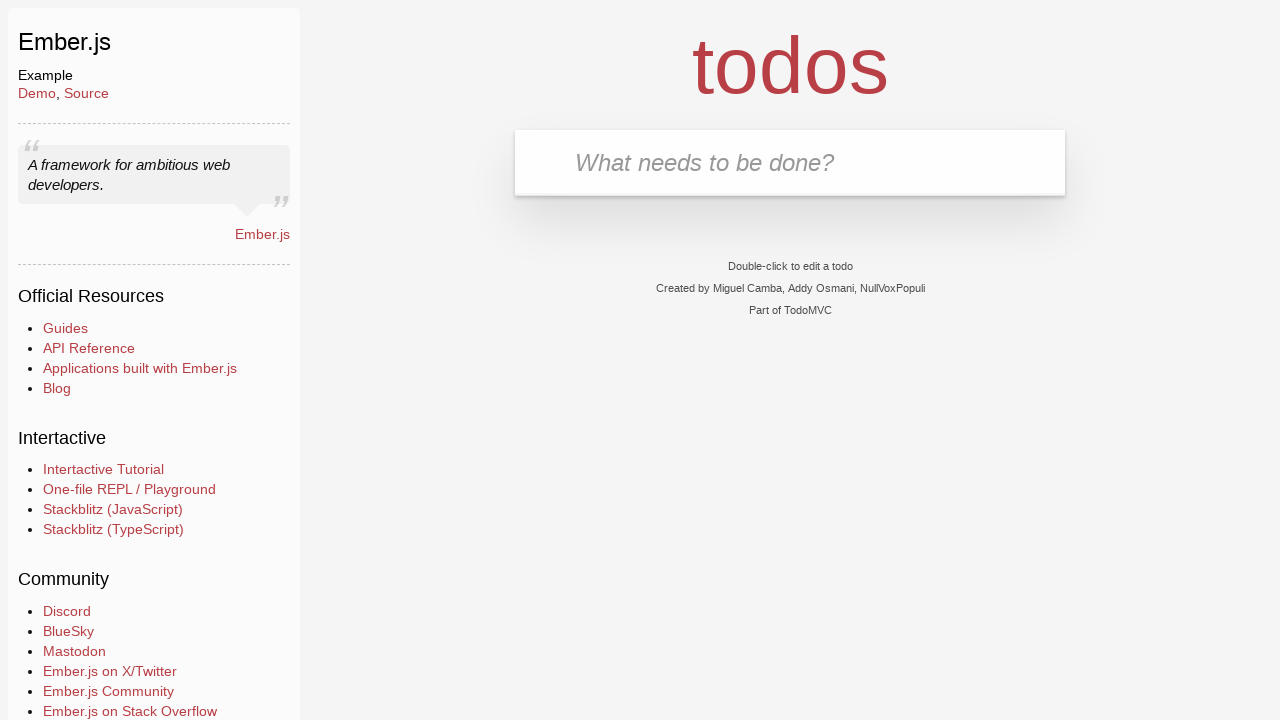

Verified that todo list is now empty after deletion
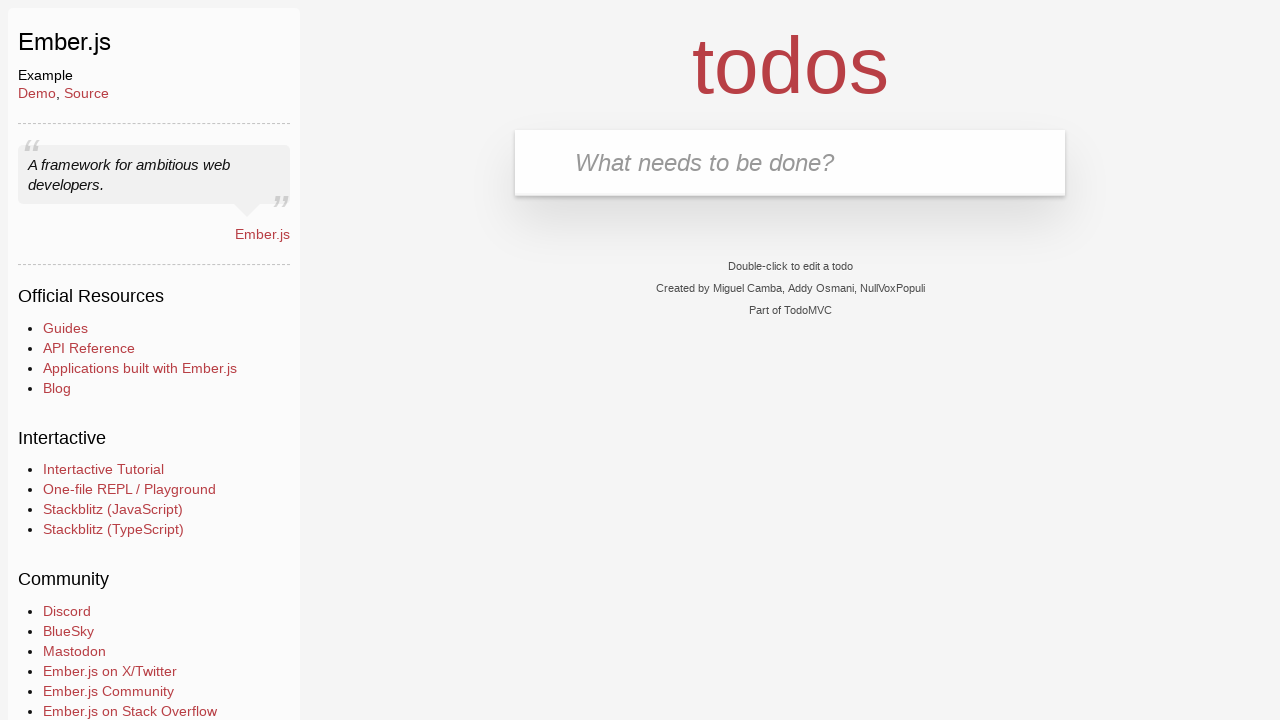

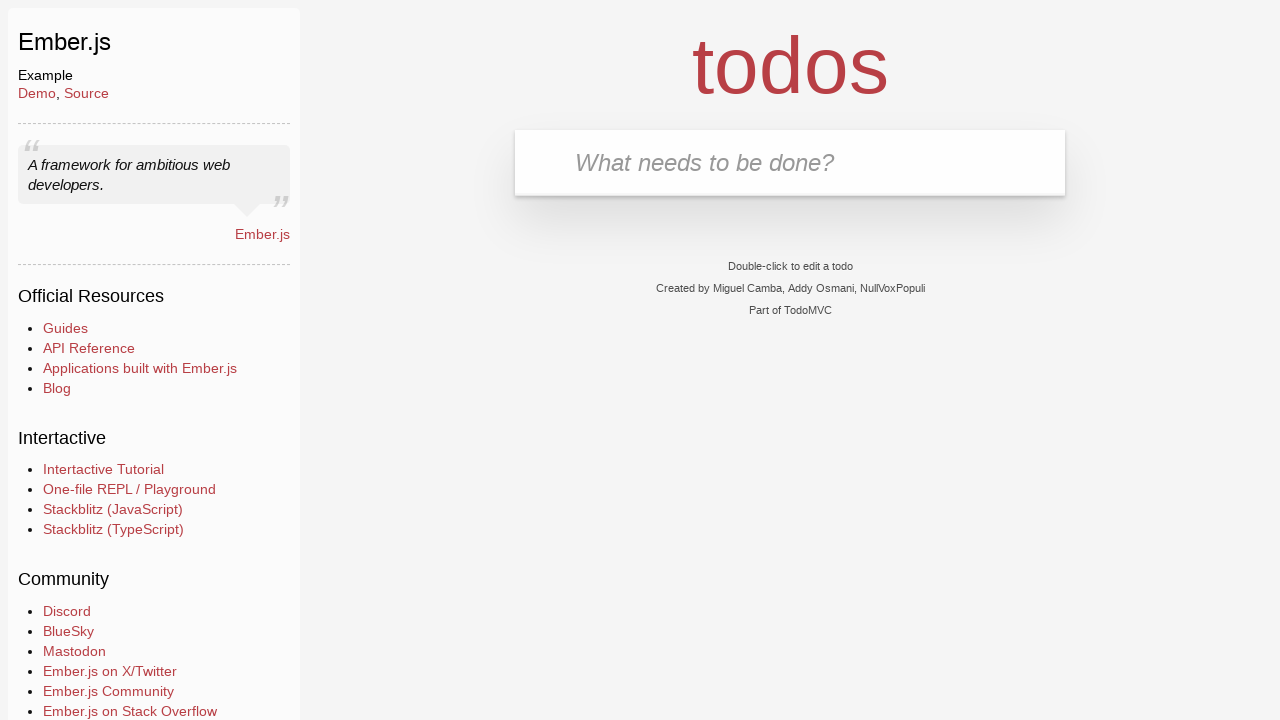